Tests clicking a button with dynamic ID by using CSS class selector to find and click the blue primary button

Starting URL: http://uitestingplayground.com/dynamicid

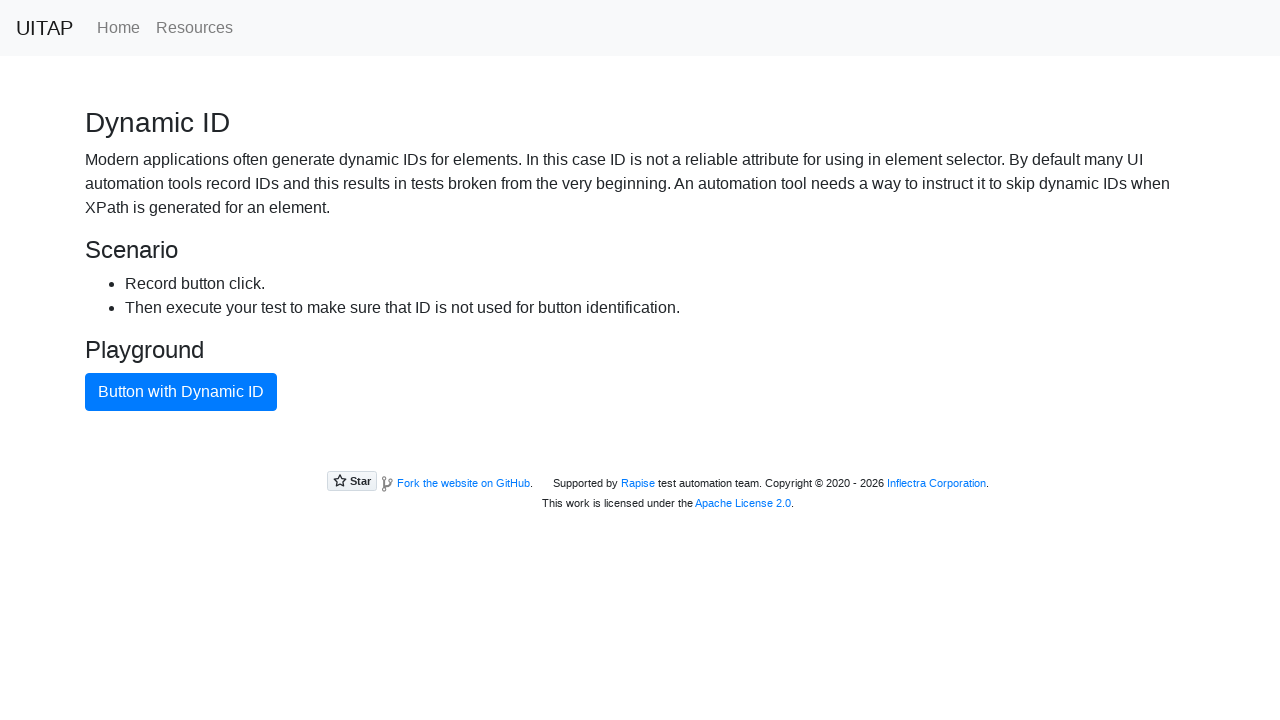

Waited for blue primary button to be available
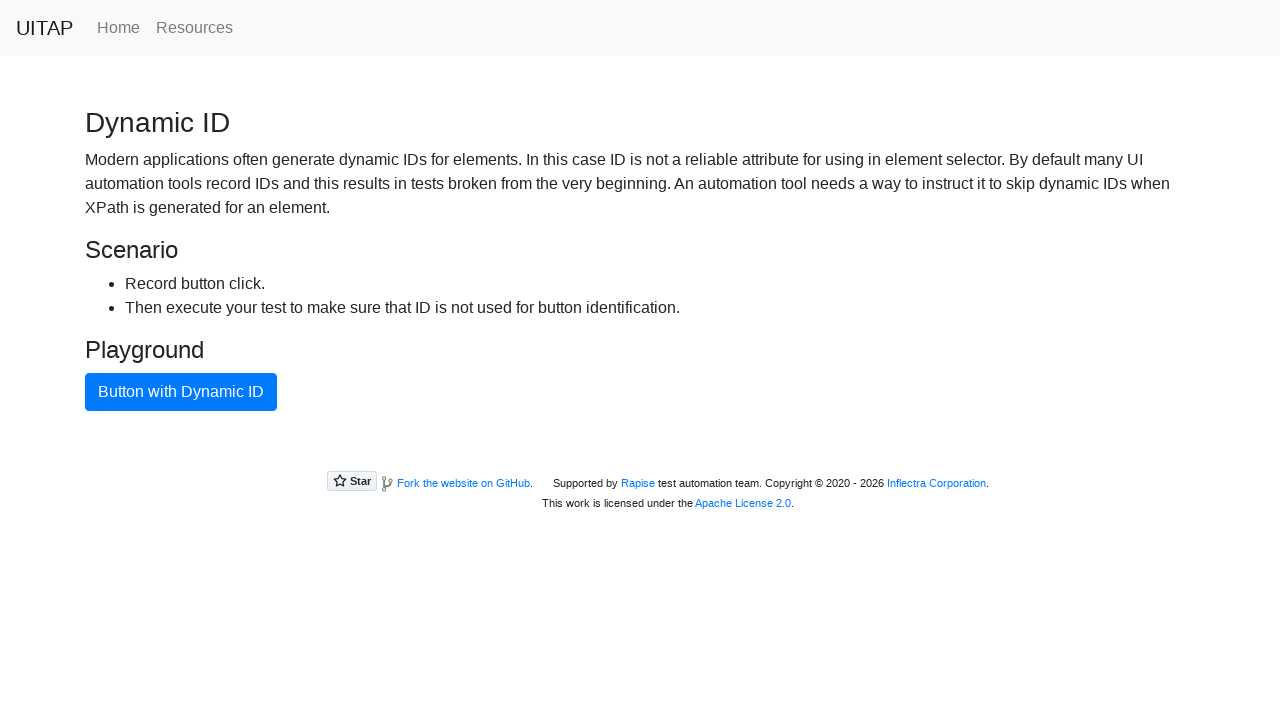

Clicked blue primary button (iteration 1 of 3) at (181, 392) on button.btn.btn-primary
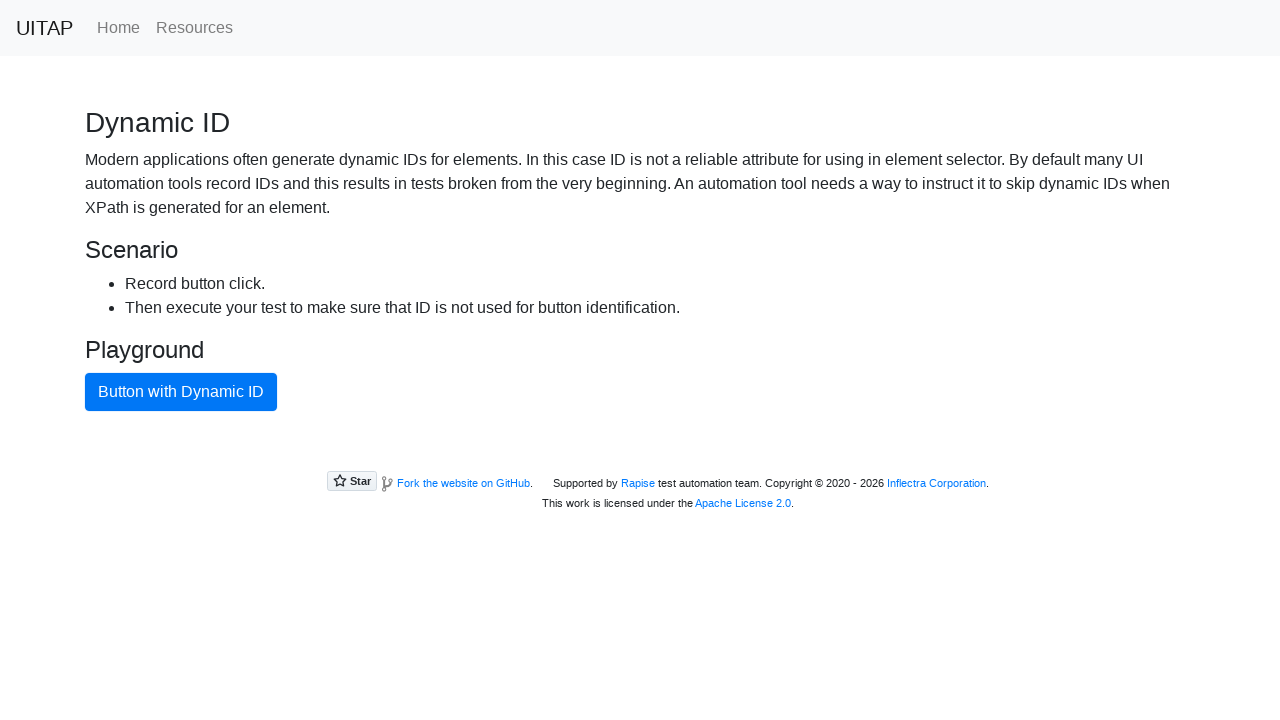

Navigated back to dynamic ID page to get new button ID
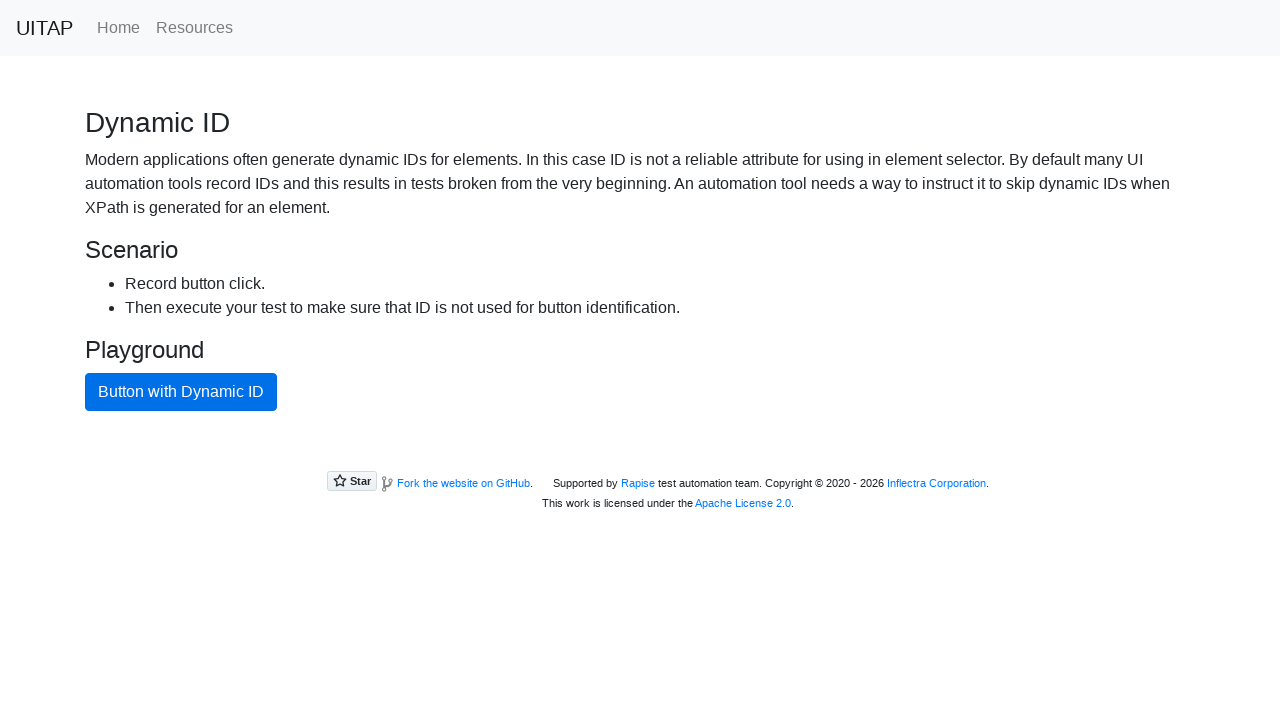

Waited for blue primary button to be available
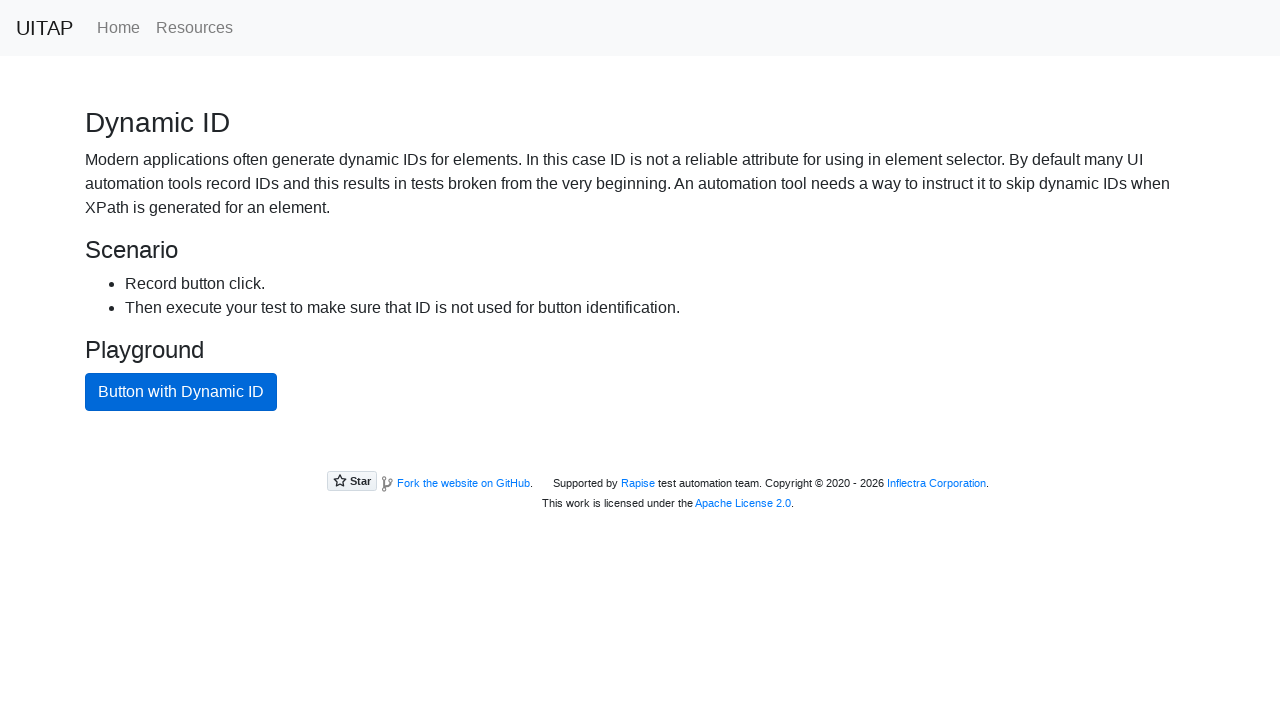

Clicked blue primary button (iteration 2 of 3) at (181, 392) on button.btn.btn-primary
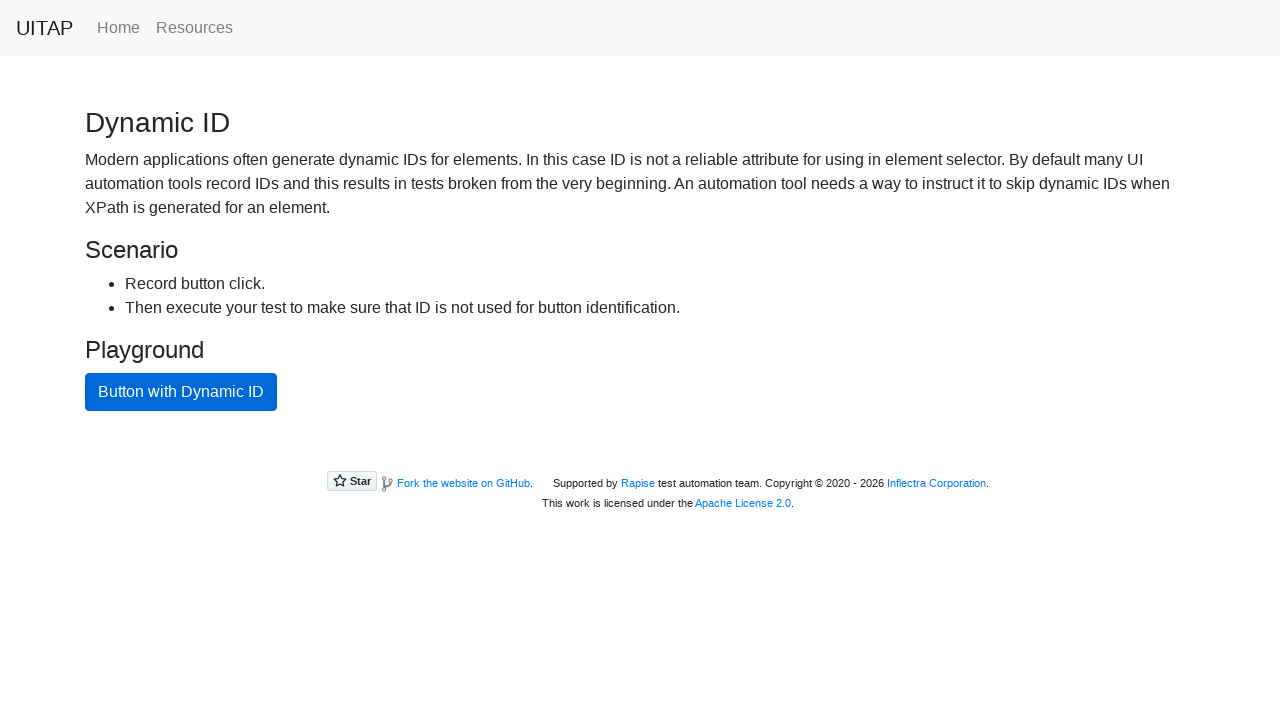

Navigated back to dynamic ID page to get new button ID
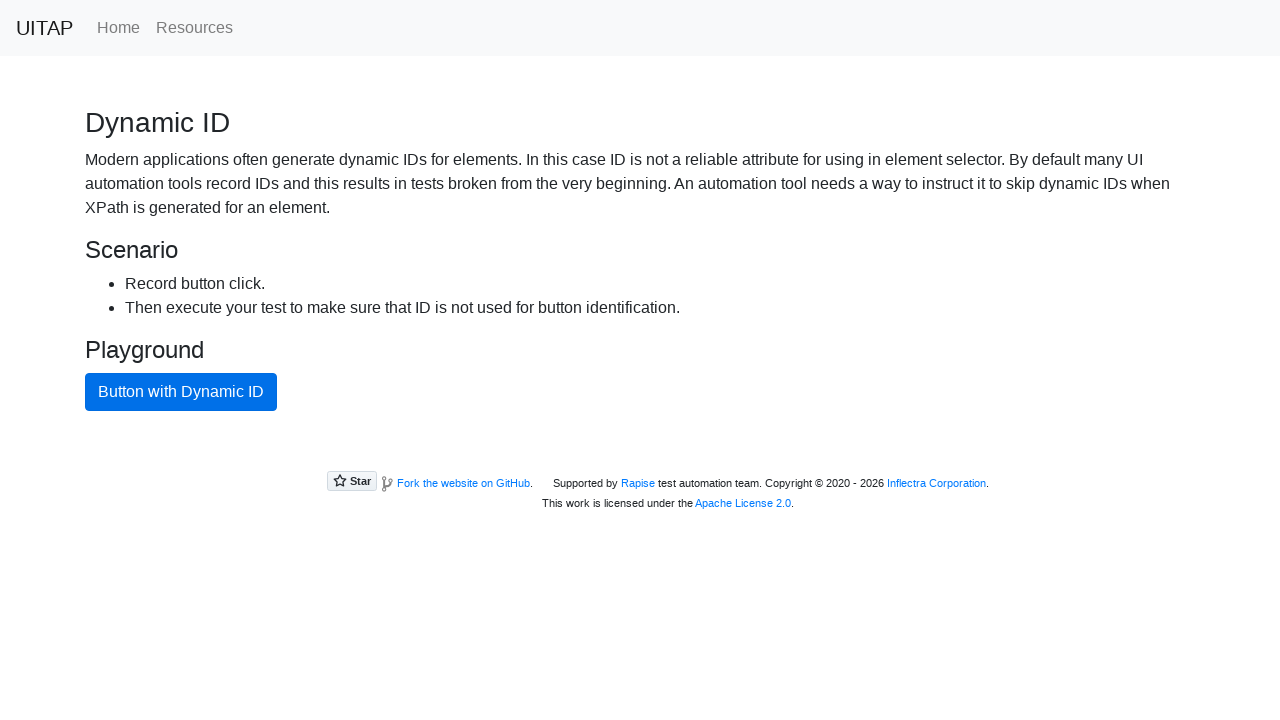

Waited for blue primary button to be available
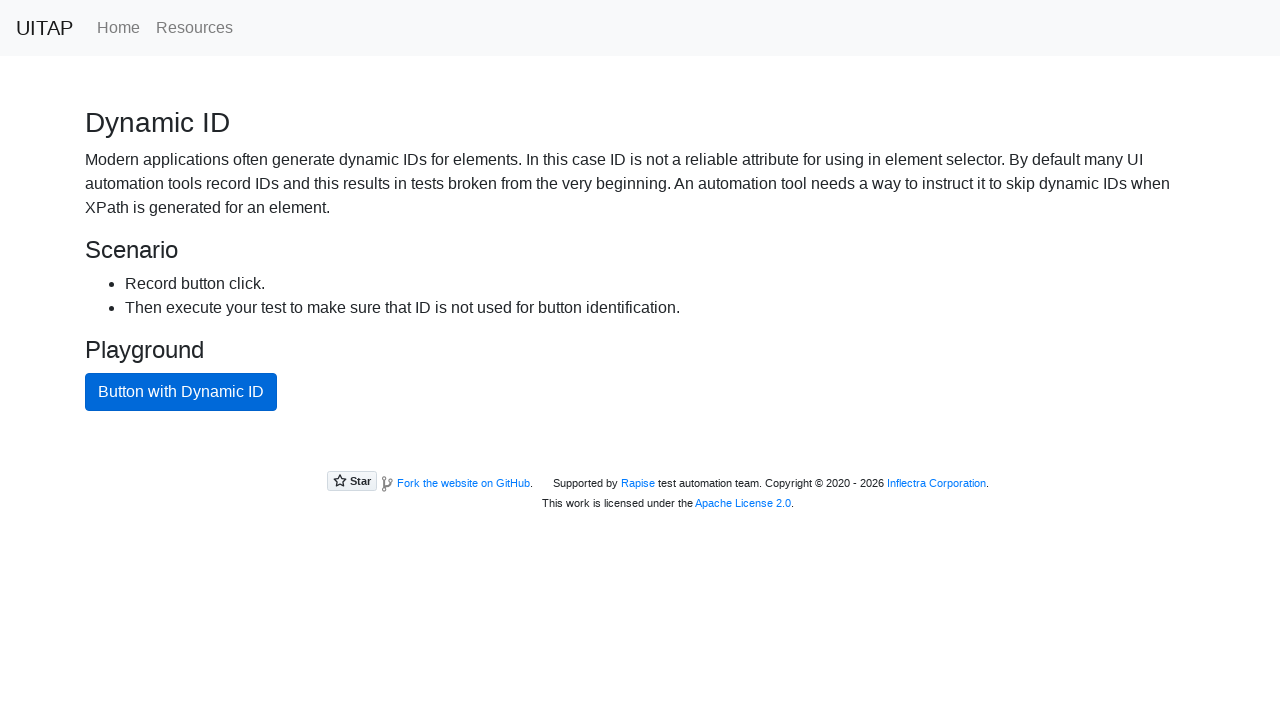

Clicked blue primary button (iteration 3 of 3) at (181, 392) on button.btn.btn-primary
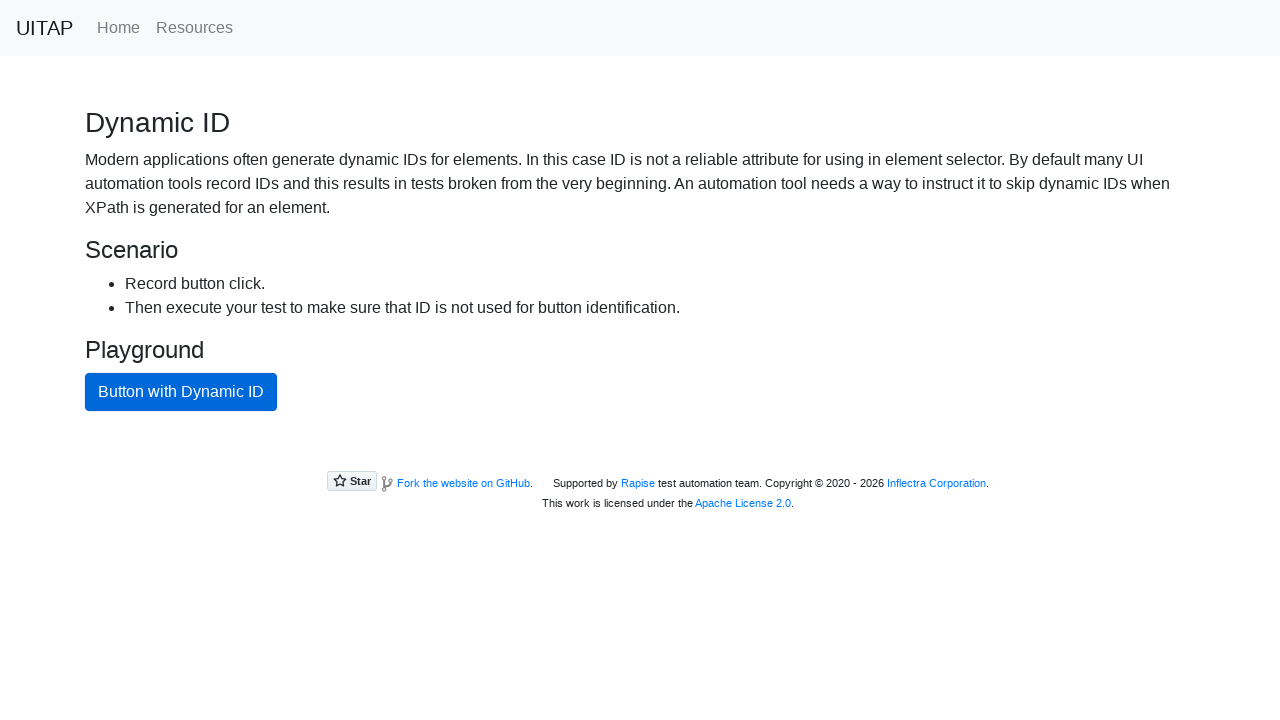

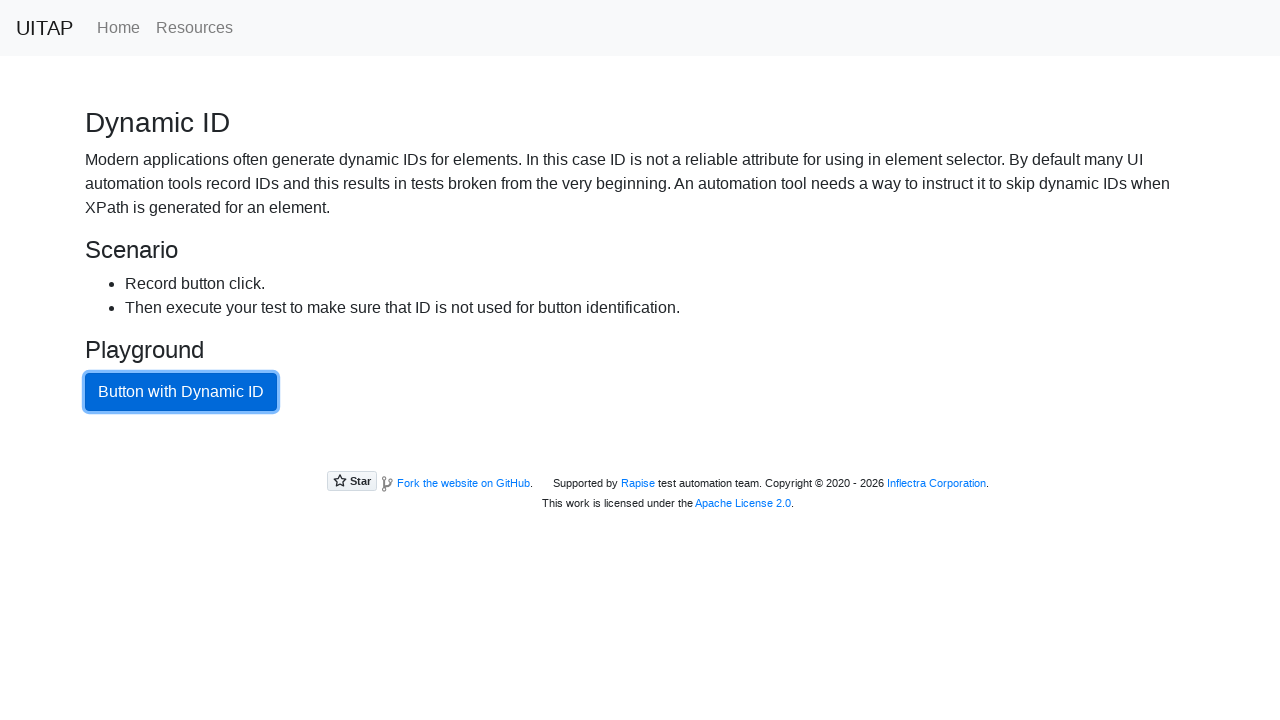